Navigates to a shopping mall website and repeatedly clicks a button on the page to interact with the product listing

Starting URL: https://myofer.co.il/malls/ramat-aviv/shopping-online/cat/All-Categories/3000

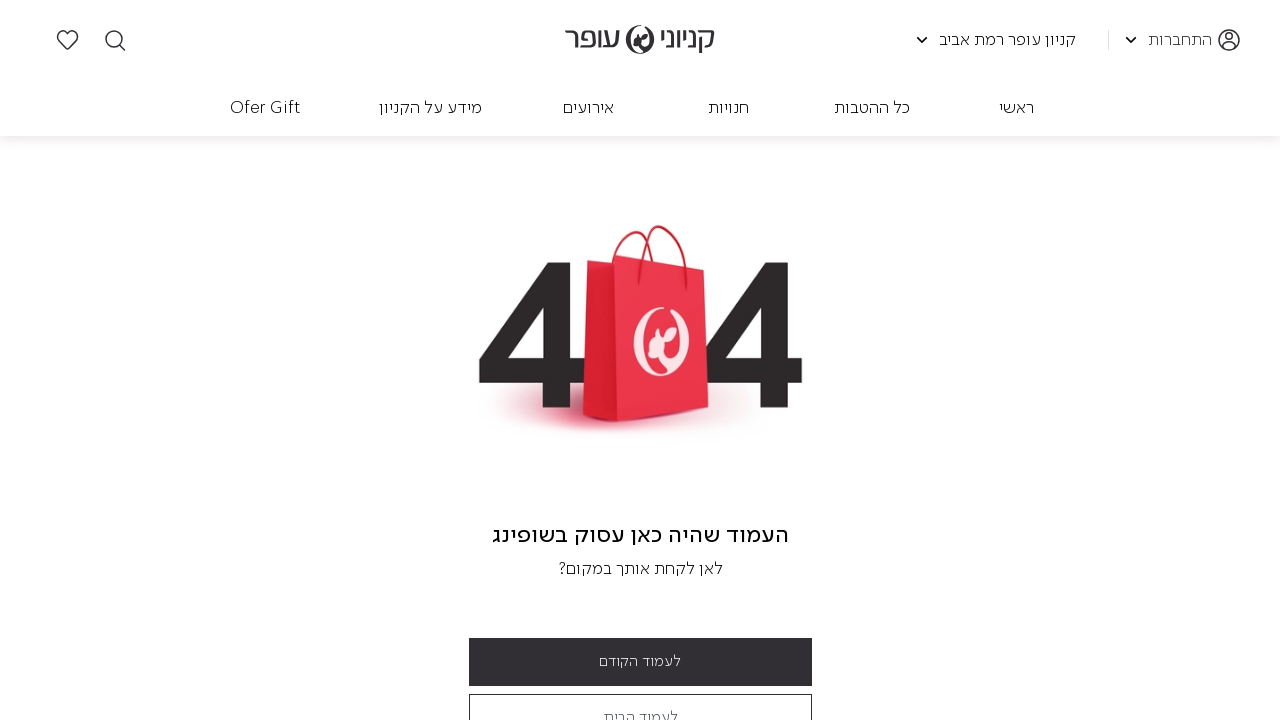

Navigated to Ramat Aviv shopping mall website
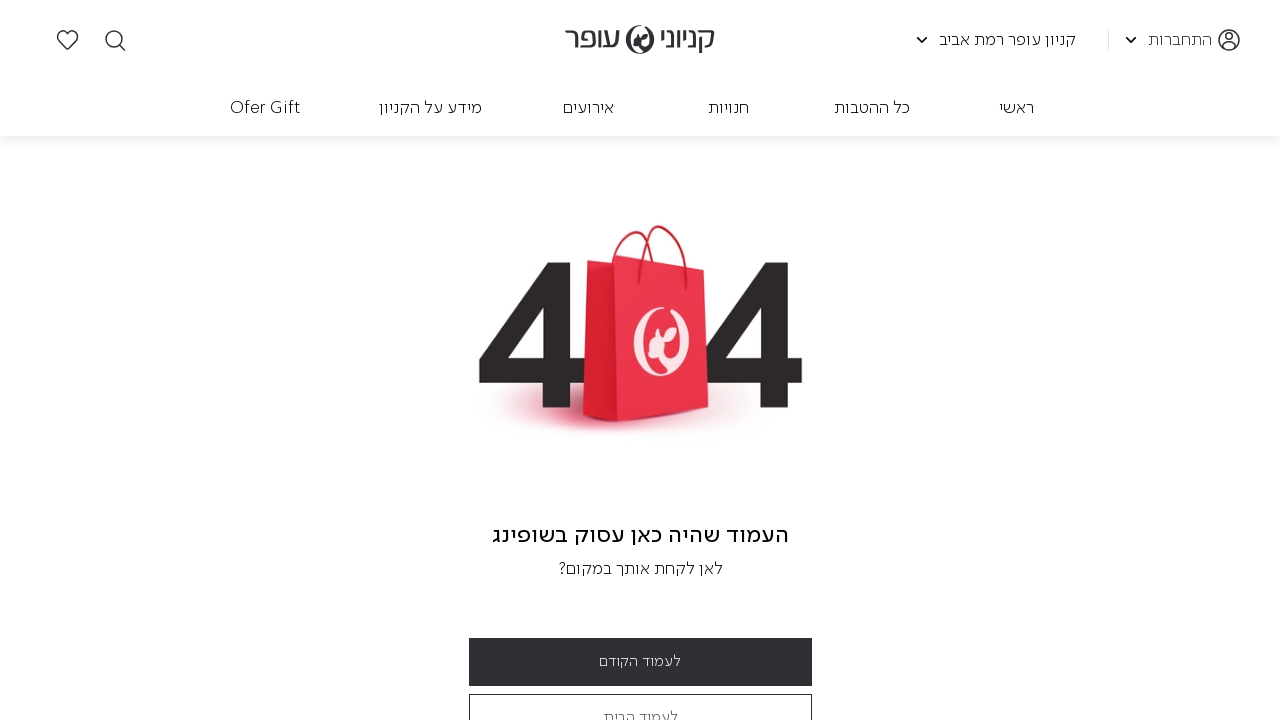

Page loaded with network idle
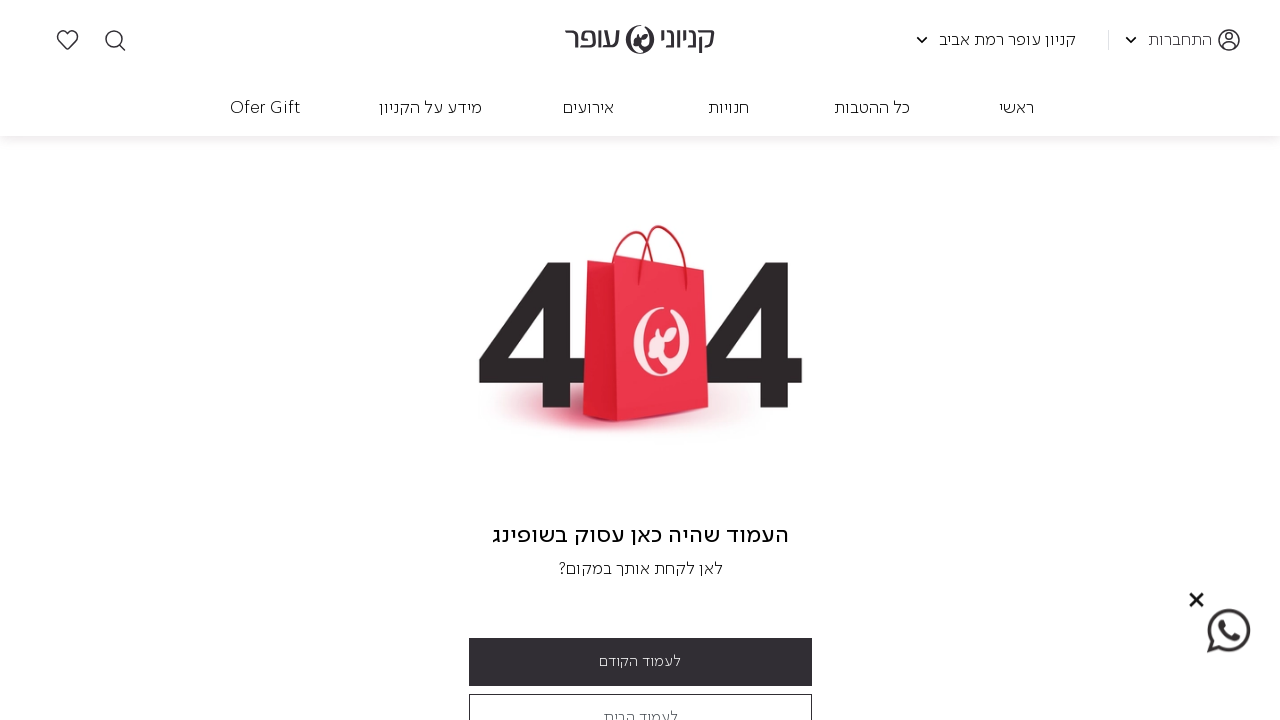

Button not found, stopped clicking on xpath=//*[@id="main-layer"]/div/main/div/div/div/div/div[4]/div[2]/div[3]/a[215]
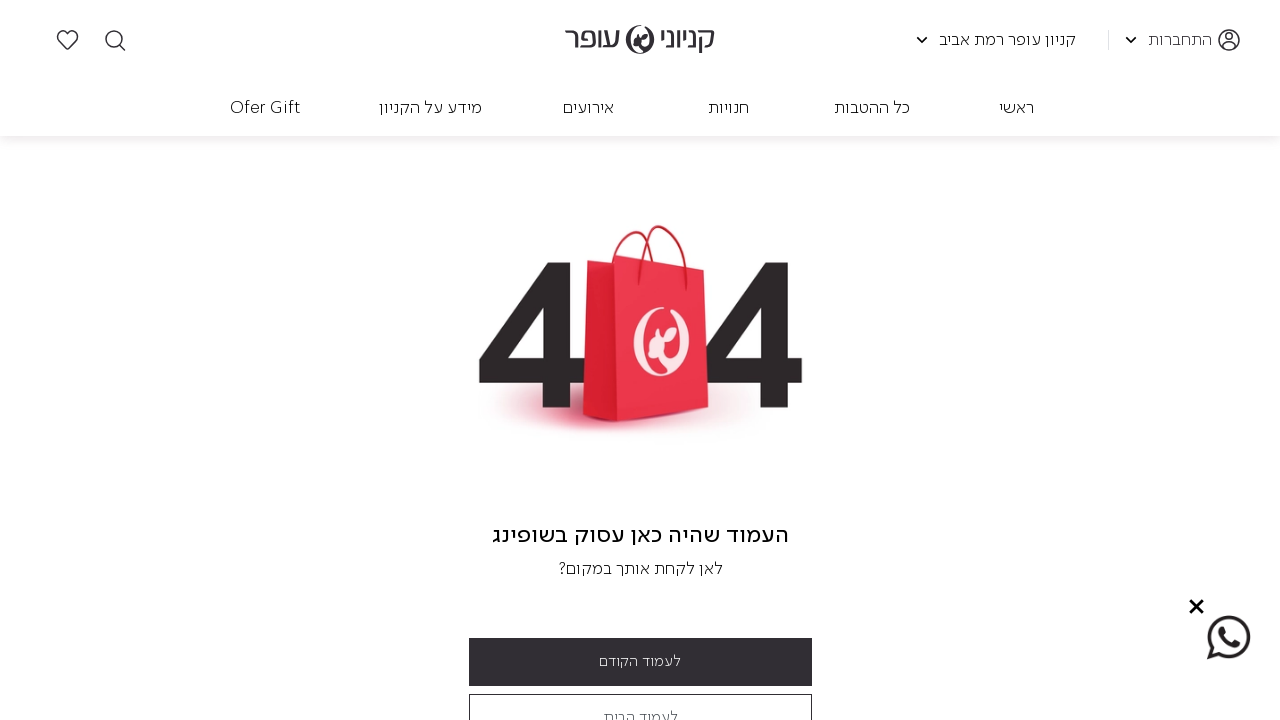

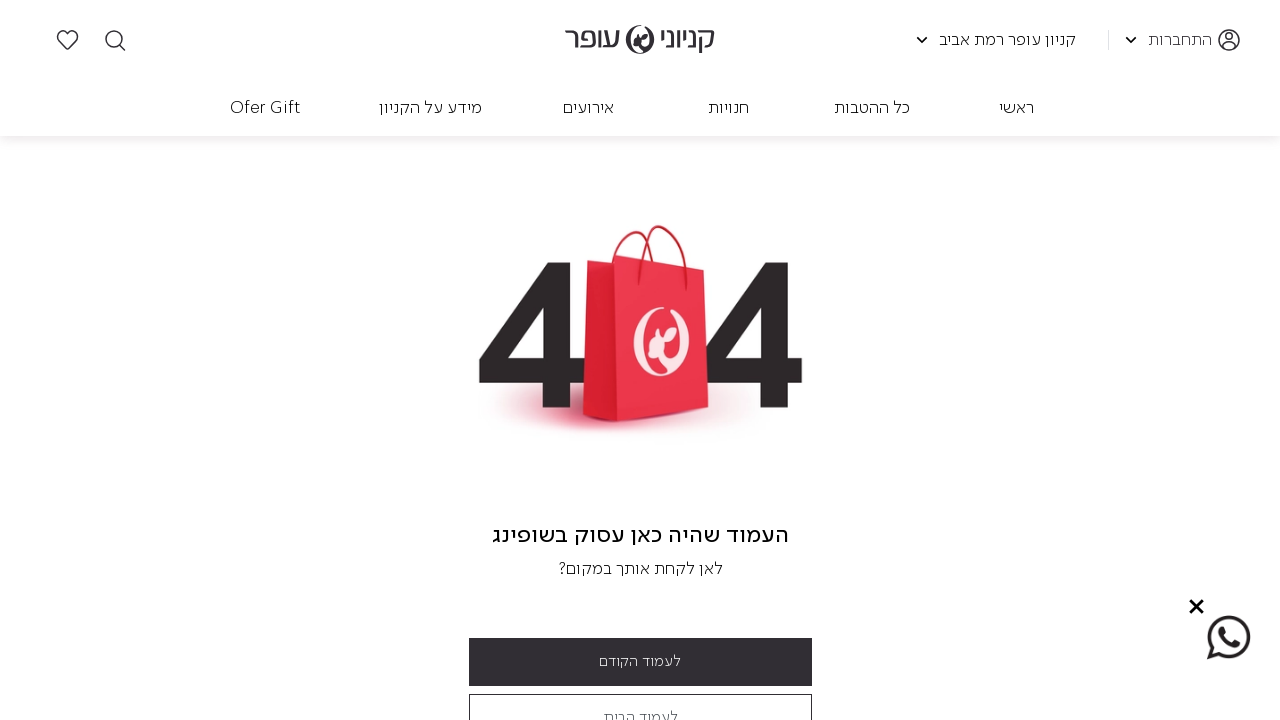